Tests JavaScript alert handling including simple alerts, confirmation dialogs, and prompt dialogs - accepting, dismissing, and entering text into alerts

Starting URL: https://demoqa.com/alerts

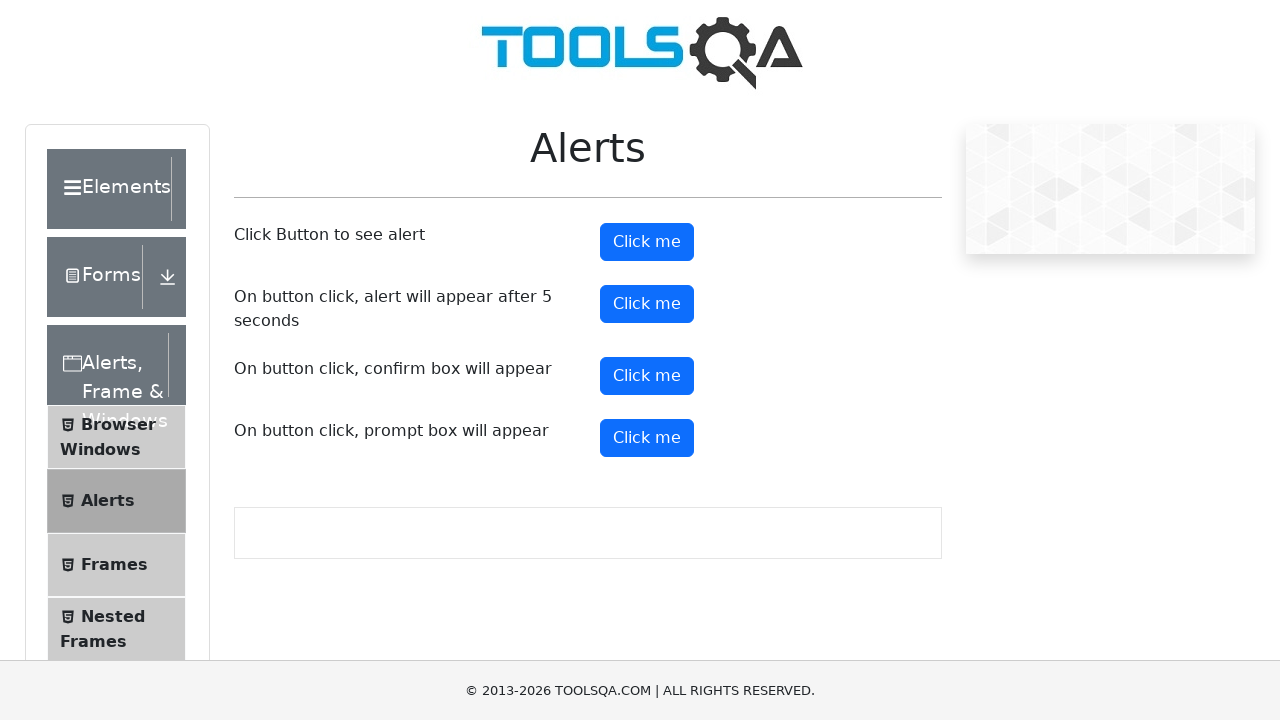

Clicked simple alert button and accepted the dialog at (647, 242) on #alertButton
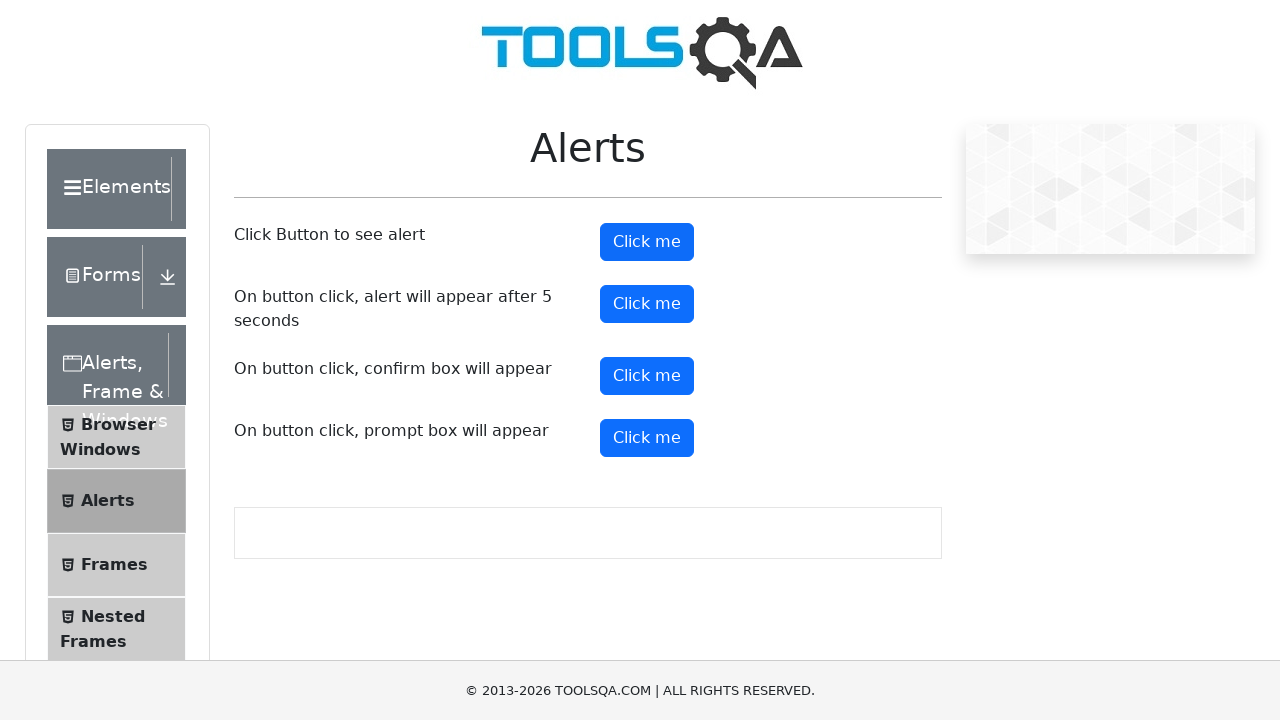

Waited 1 second after accepting simple alert
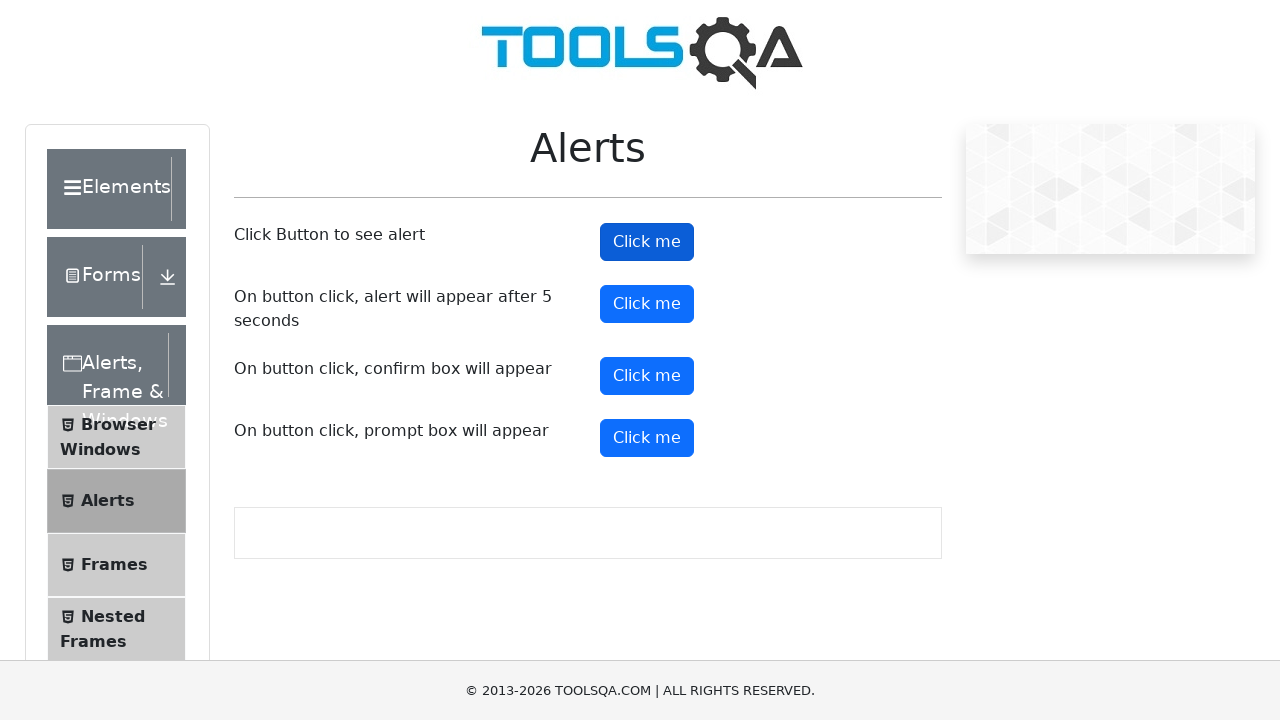

Clicked confirmation button and dismissed the dialog at (647, 376) on #confirmButton
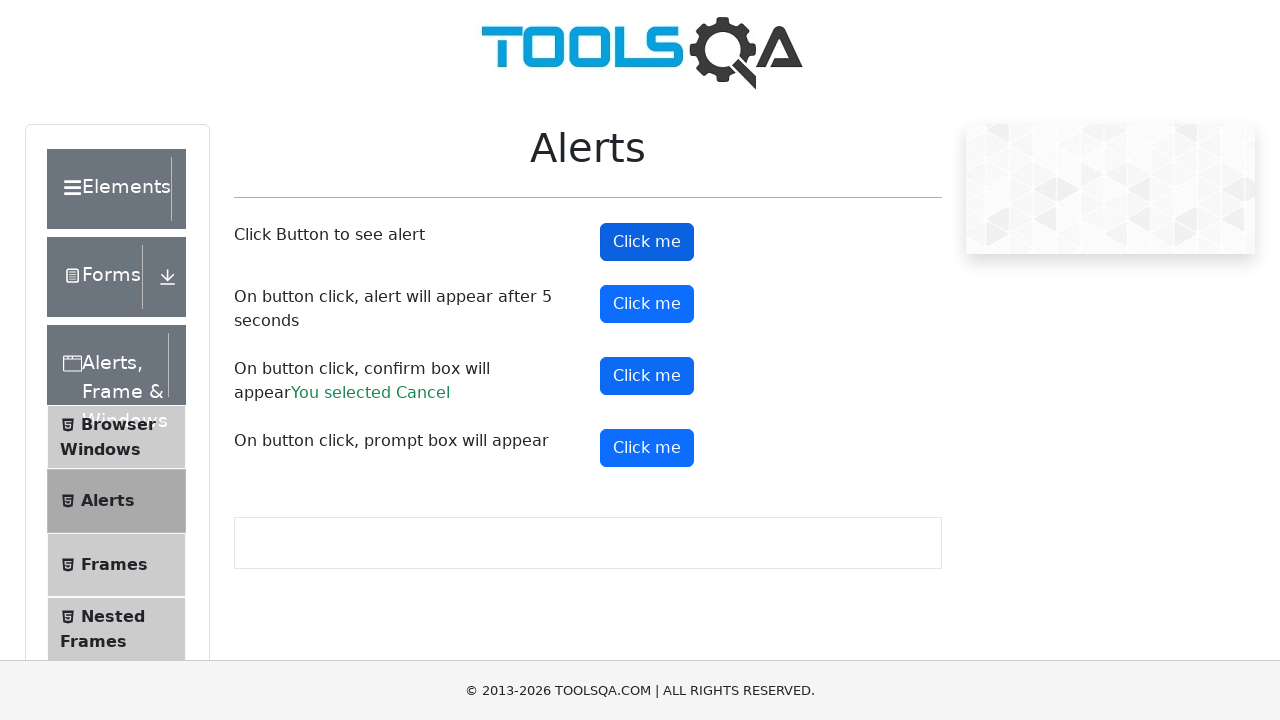

Waited 1 second after dismissing confirmation dialog
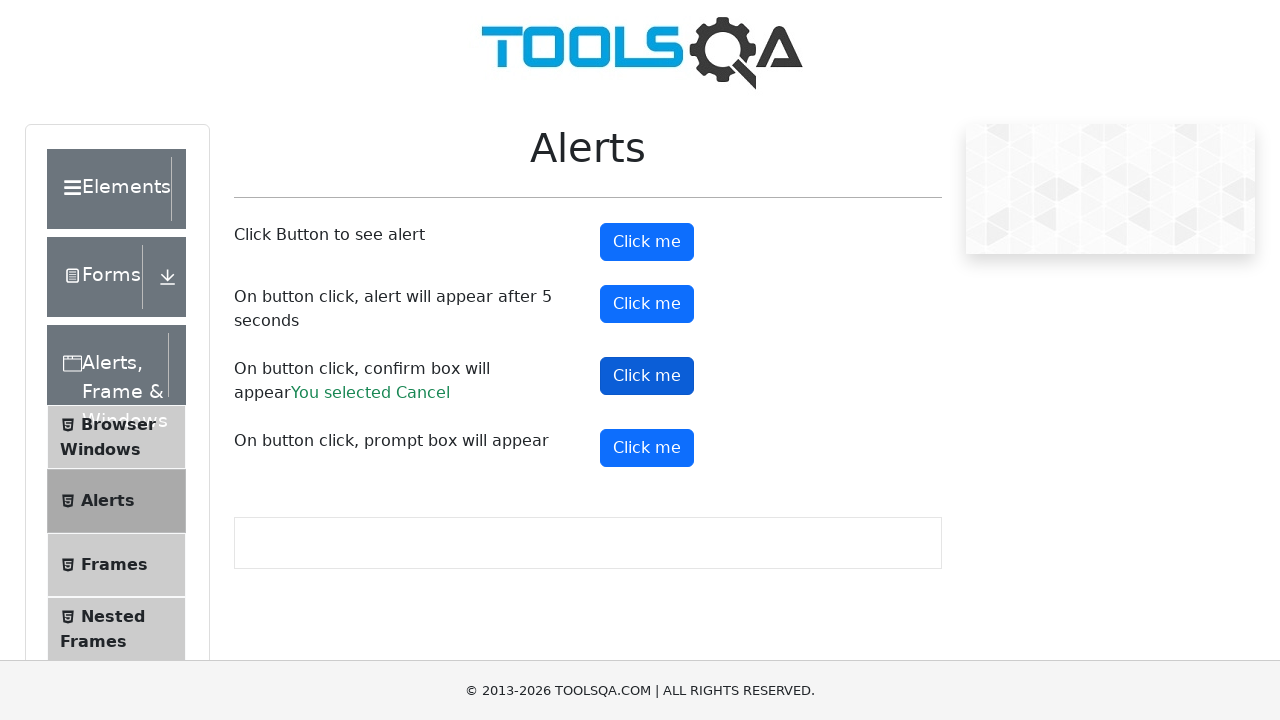

Clicked prompt button and accepted with text 'Accepting the alert' at (647, 448) on #promtButton
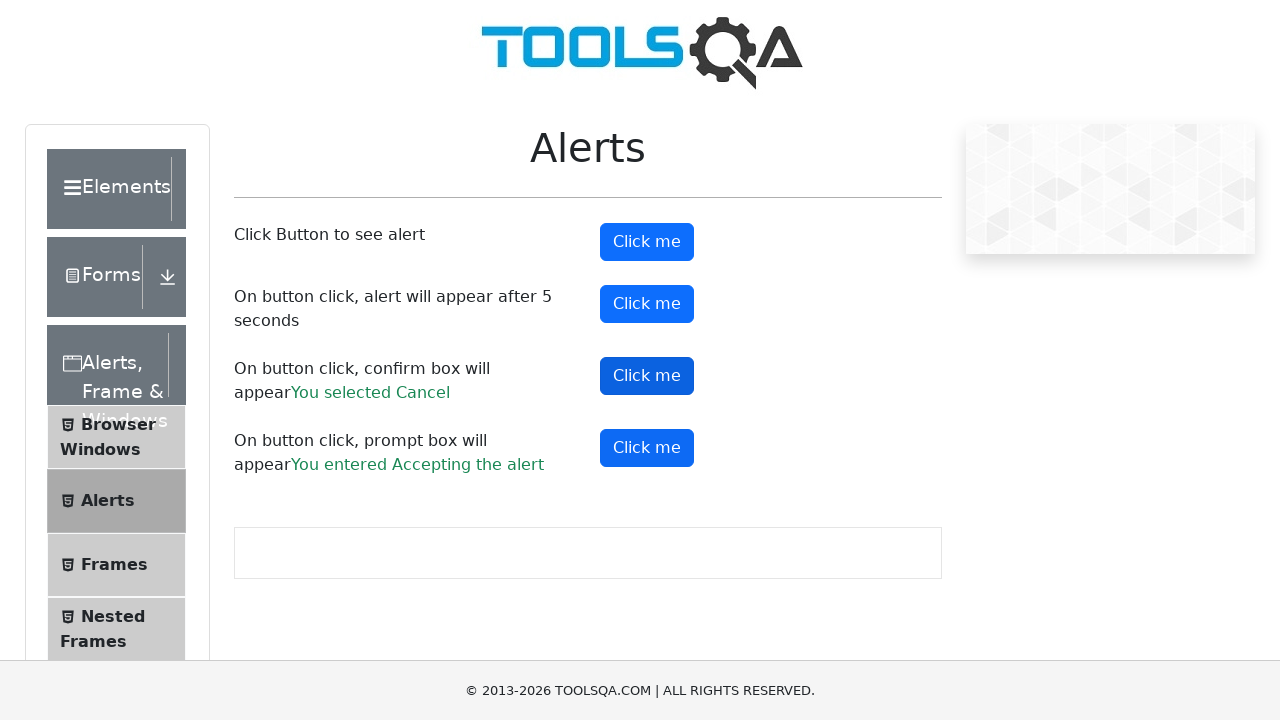

Waited 1 second after accepting prompt dialog
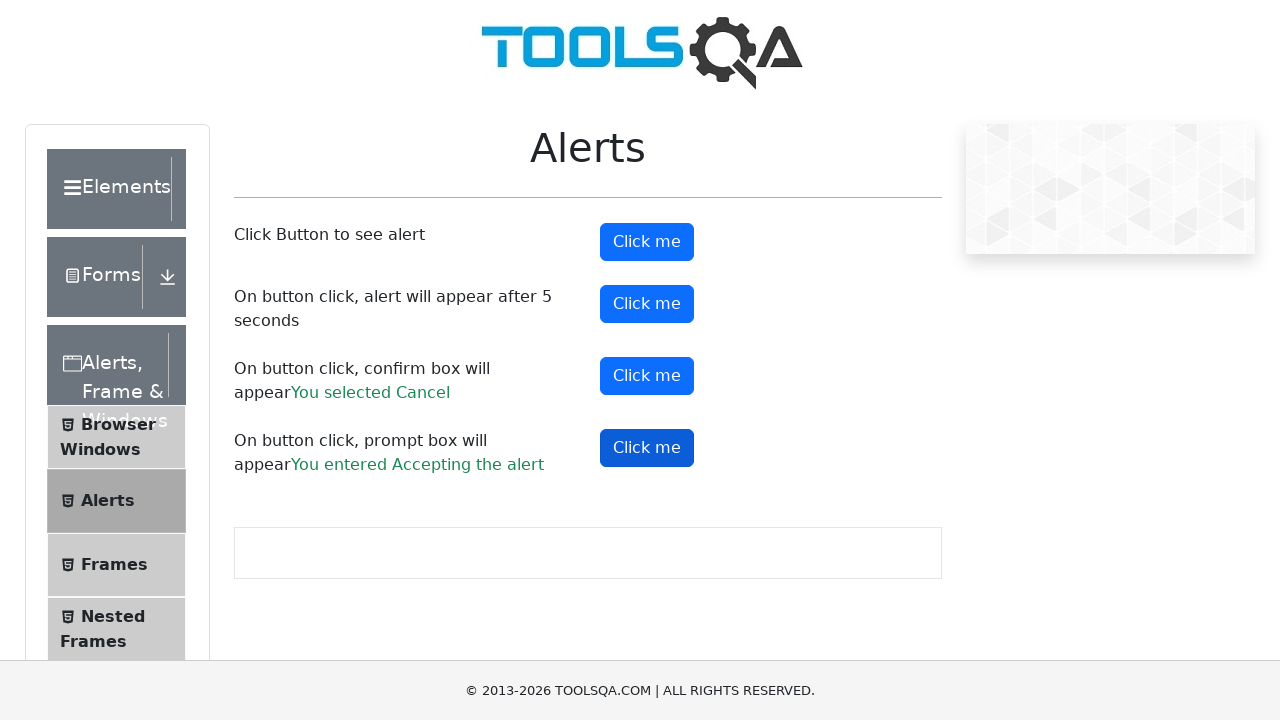

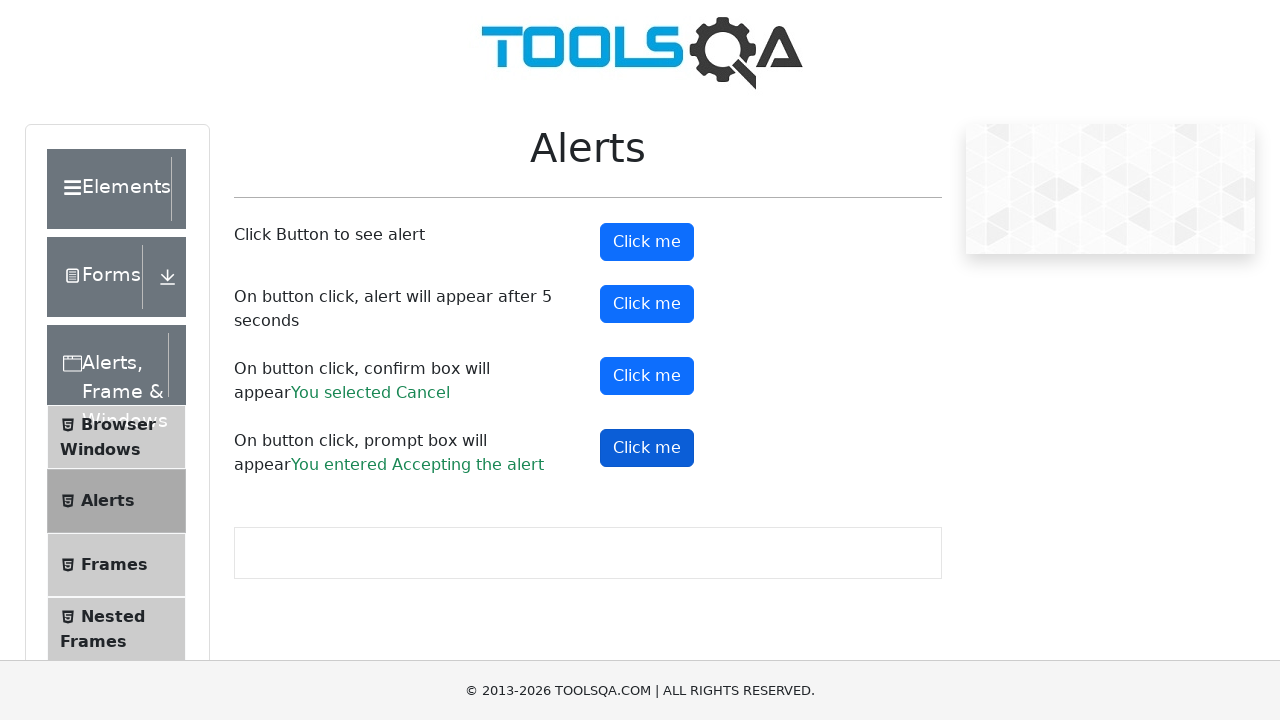